Tests revisiting a previously accessed frame and appending additional text to an input field that already contains a value.

Starting URL: https://ui.vision/demo/webtest/frames/

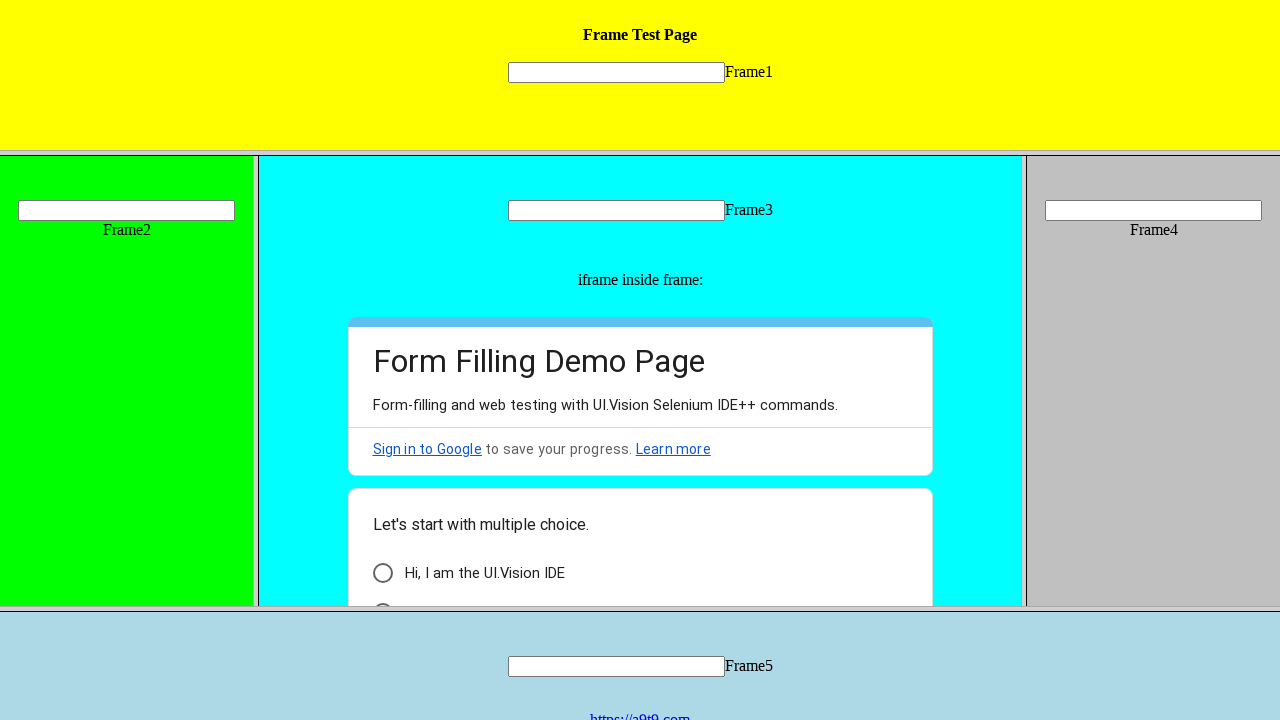

Located frame 2 (index 1)
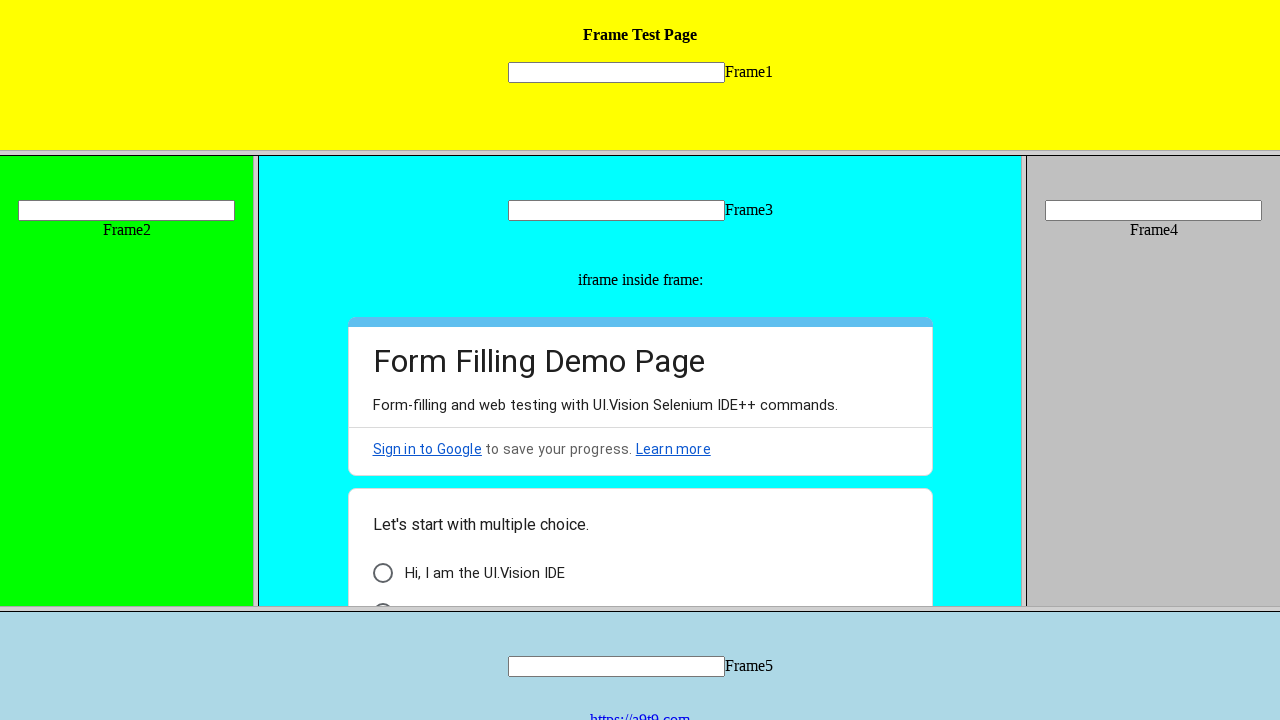

Filled input field with initial value 'Kumar' on frame >> nth=1 >> internal:control=enter-frame >> input[name='mytext2']
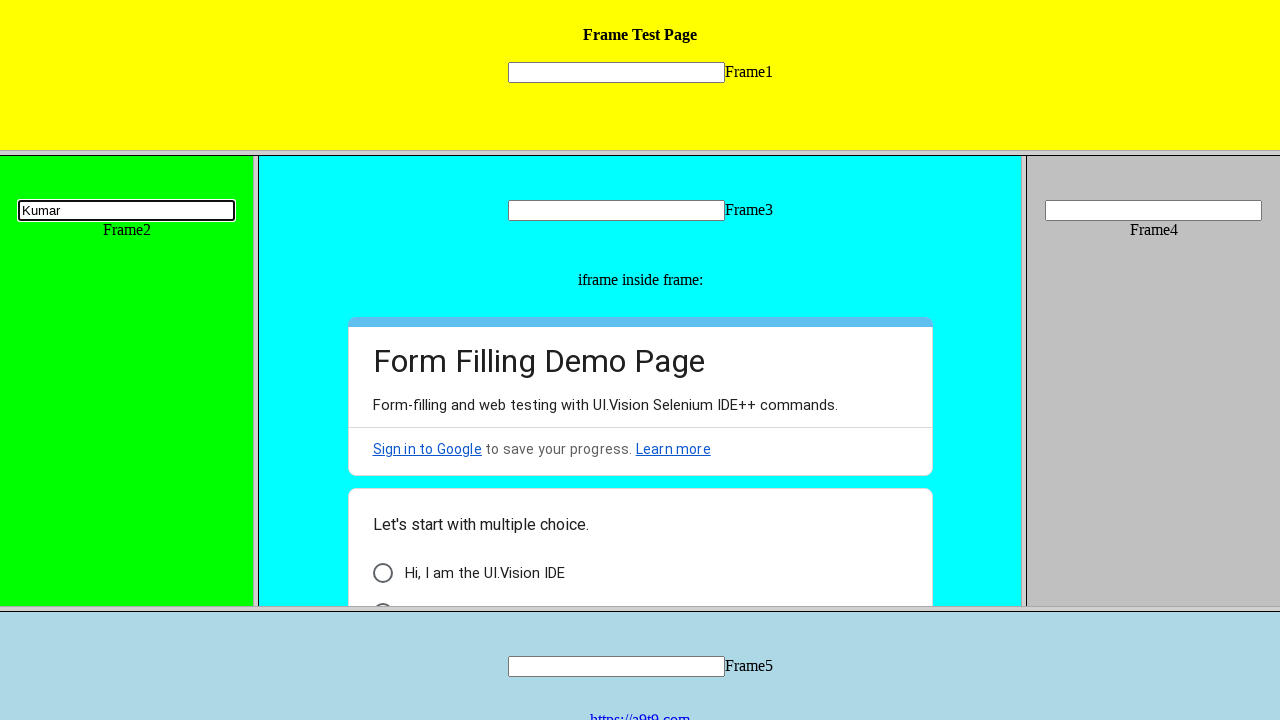

Retrieved current input value: 'Kumar'
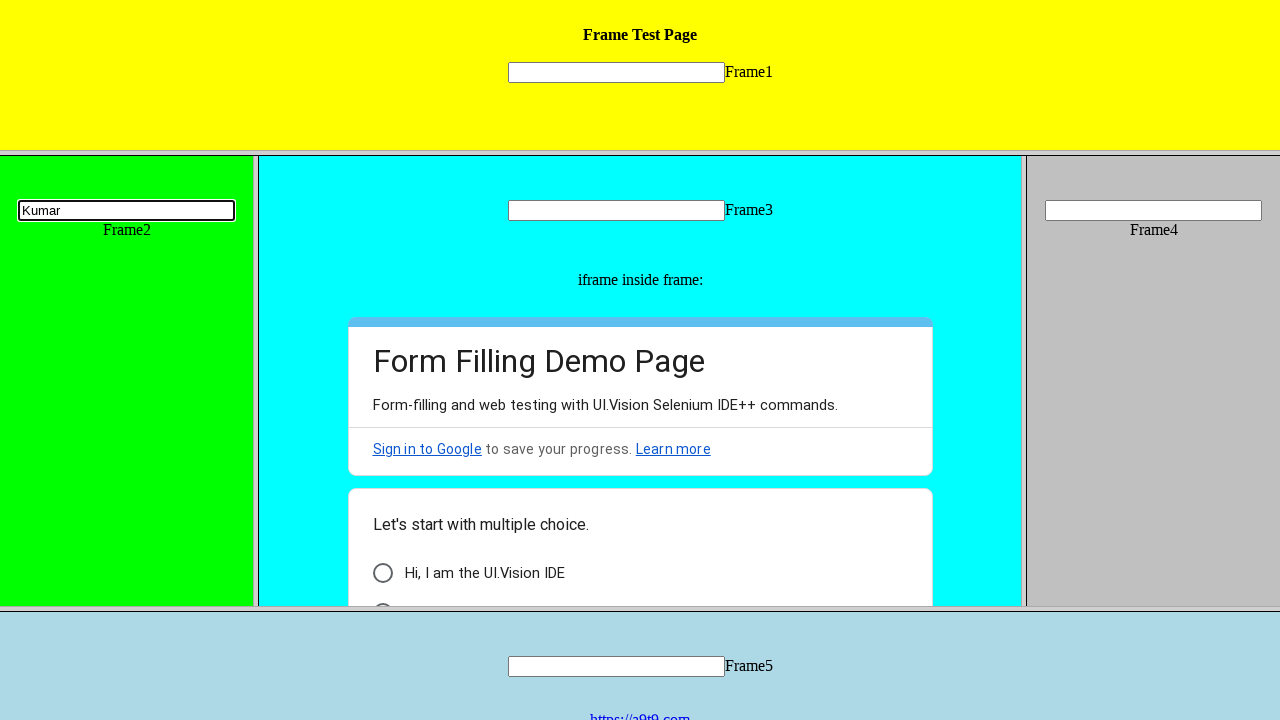

Appended ' Kevin (again)' to the input field on frame >> nth=1 >> internal:control=enter-frame >> input[name='mytext2']
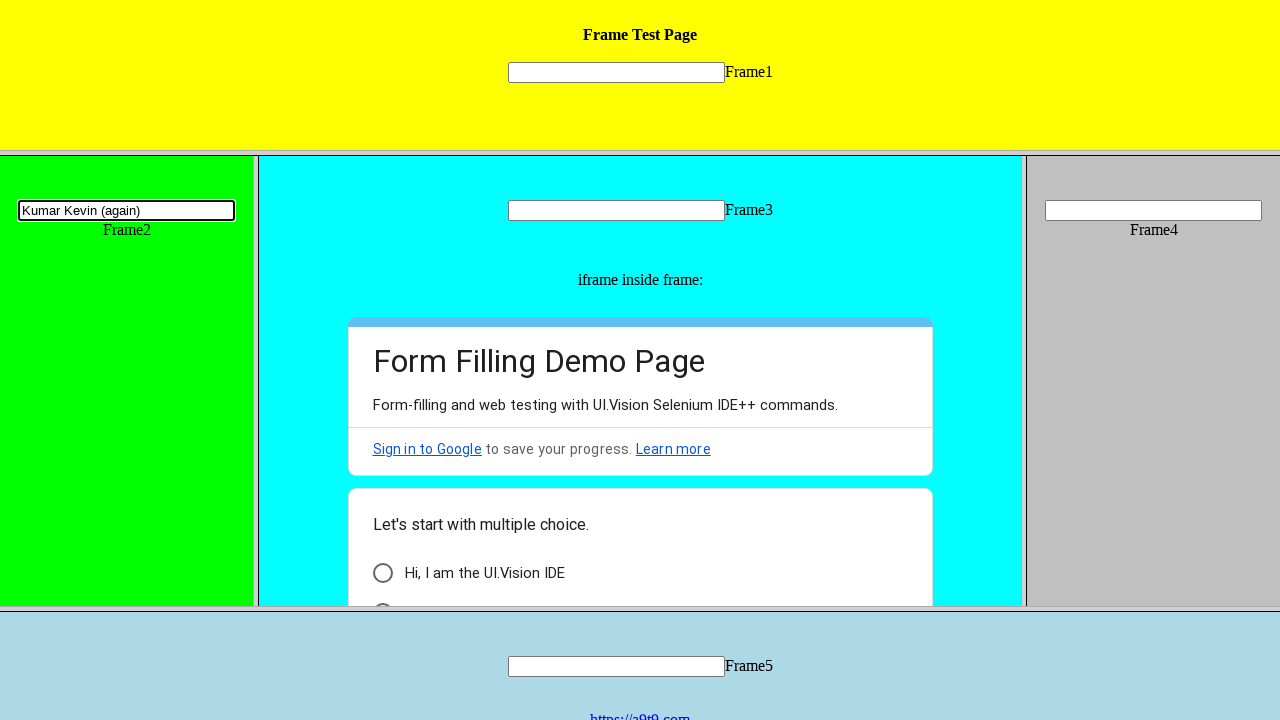

Retrieved final input value: 'Kumar Kevin (again)'
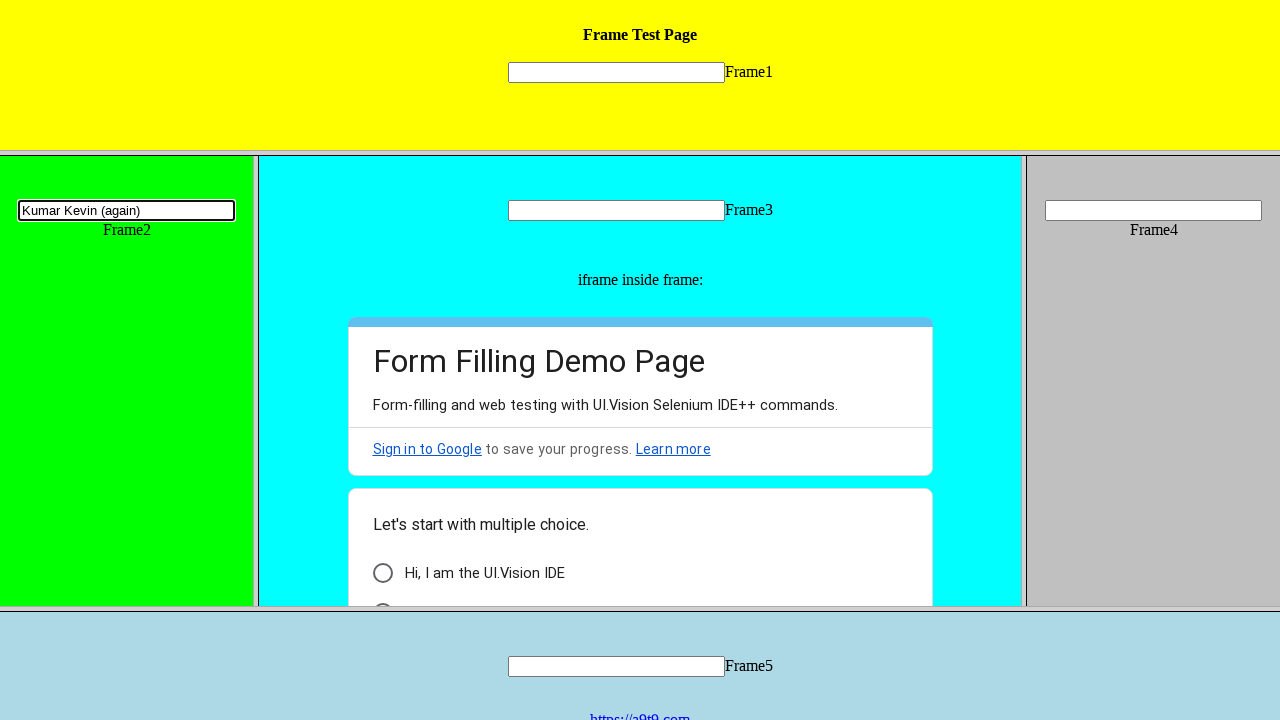

Verified that final value contains both 'Kumar' and 'Kevin'
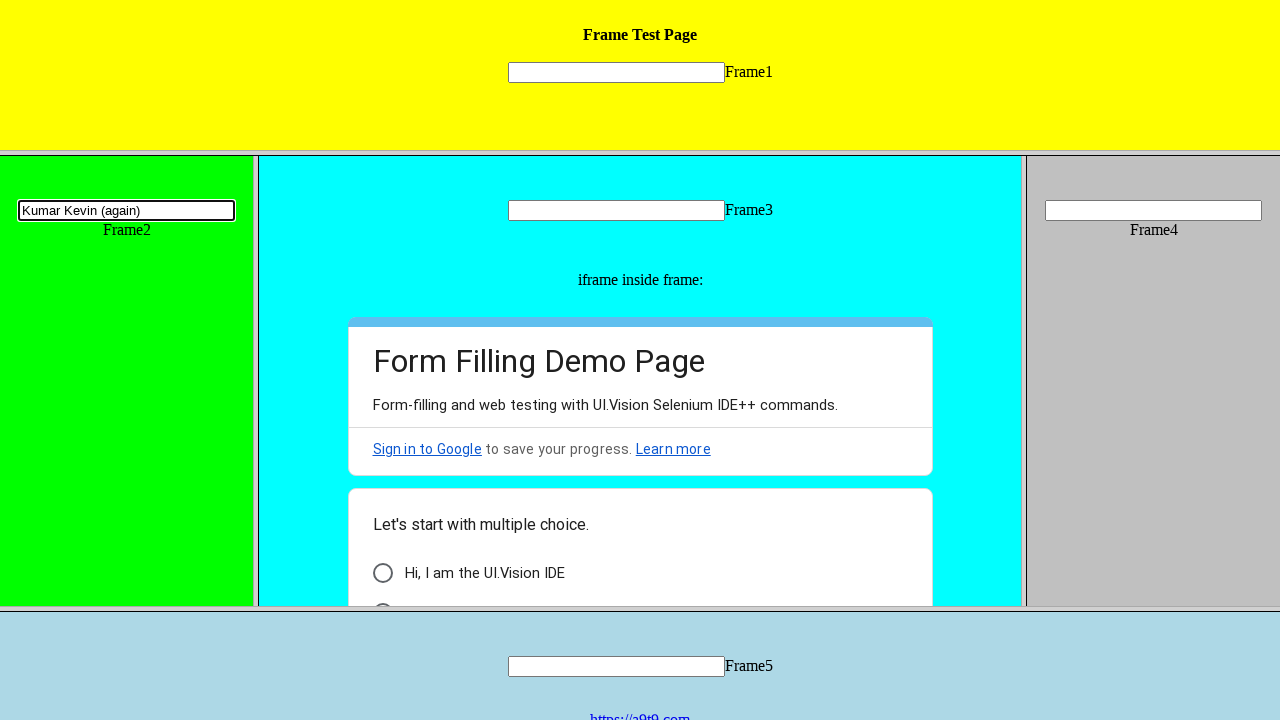

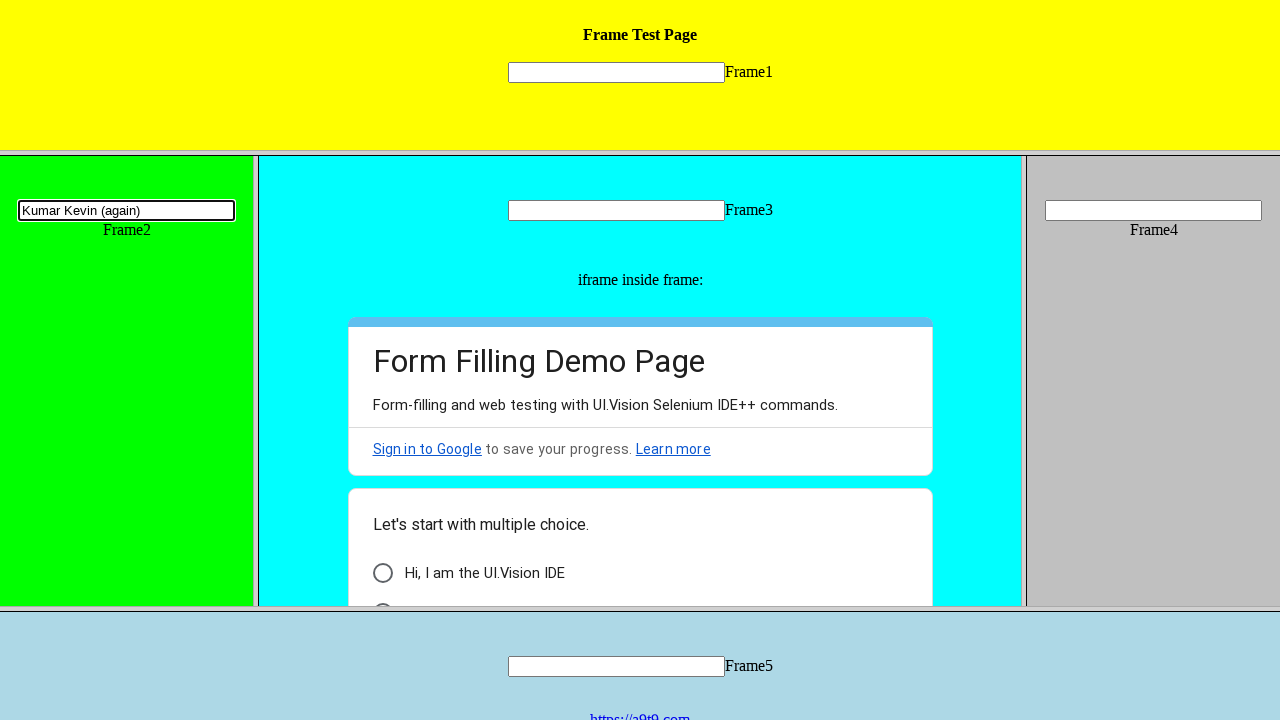